Tests drag and drop functionality on jQueryUI demo site by dragging an element and dropping it onto a target area within an iframe

Starting URL: https://jqueryui.com/droppable/

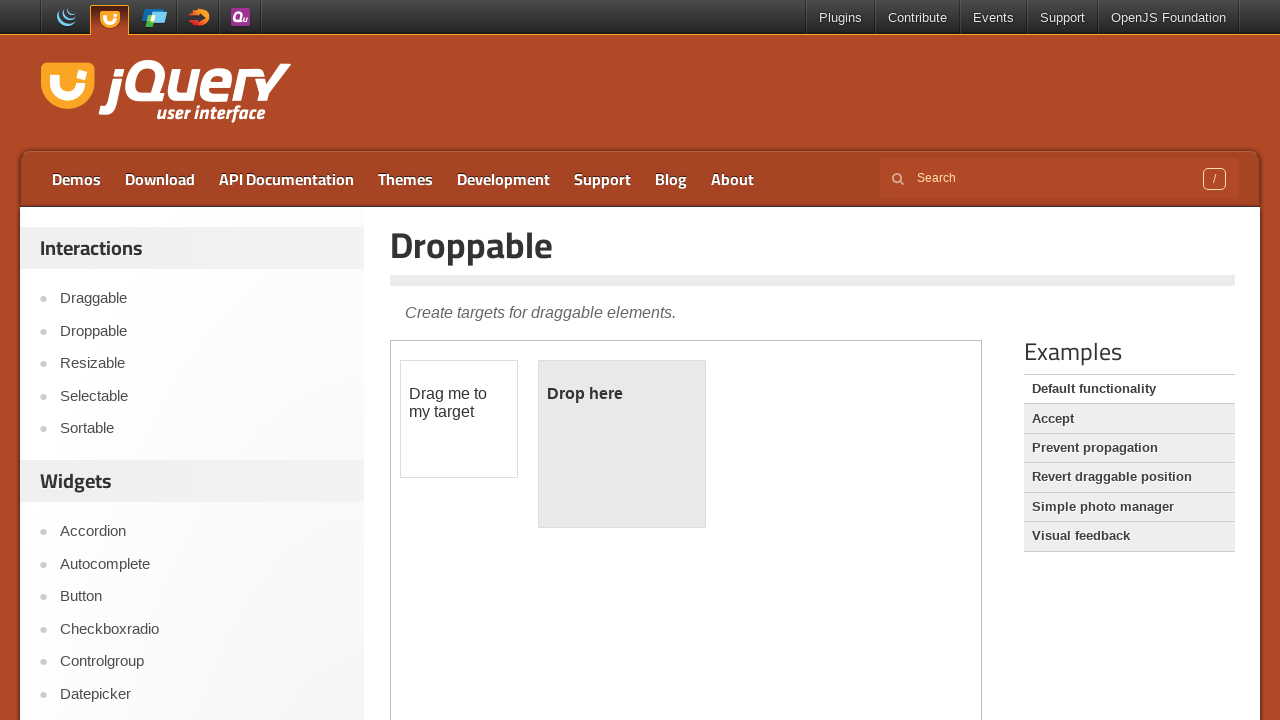

Located the iframe containing the droppable demo
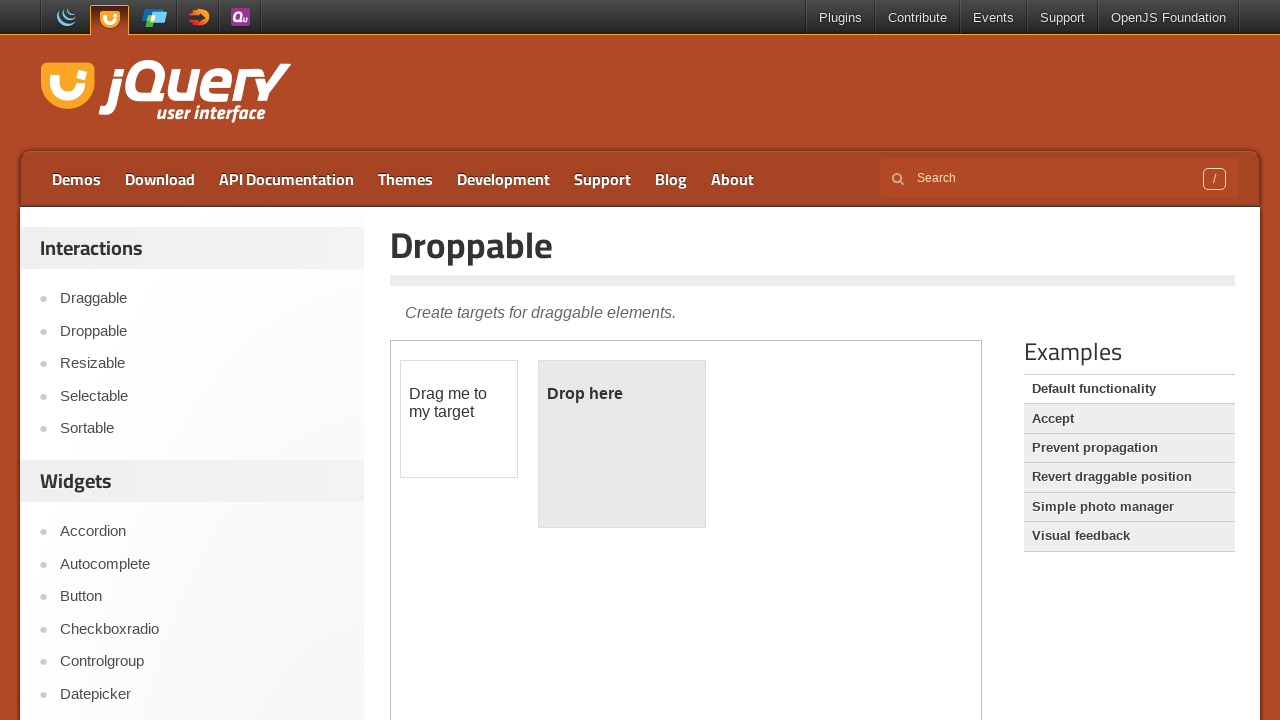

Located the draggable element with id 'draggable'
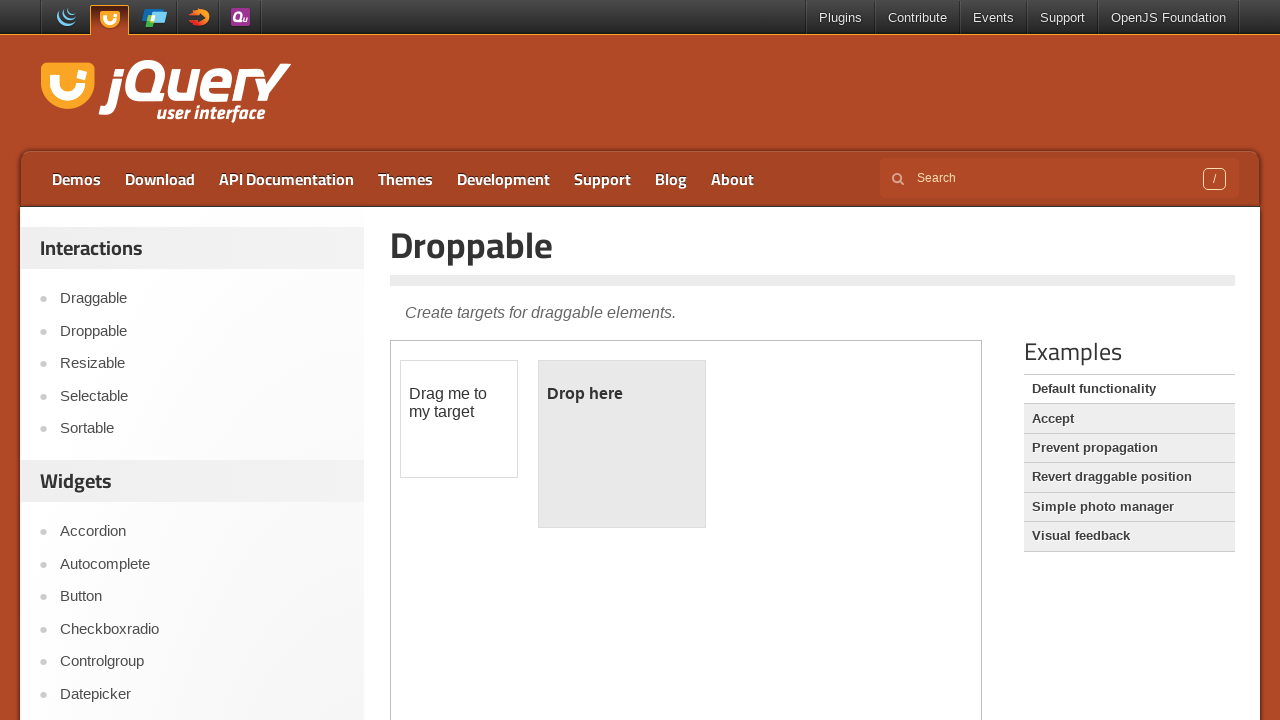

Located the droppable target element with id 'droppable'
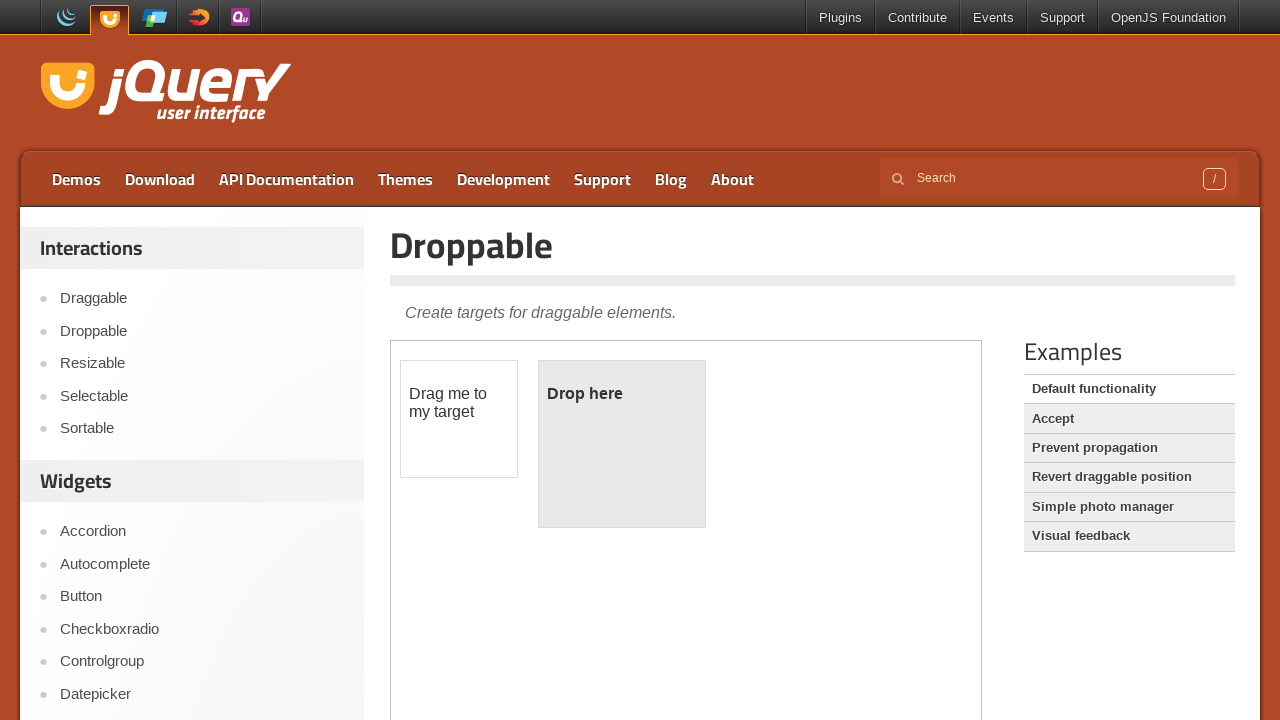

Dragged the draggable element and dropped it onto the droppable target at (622, 444)
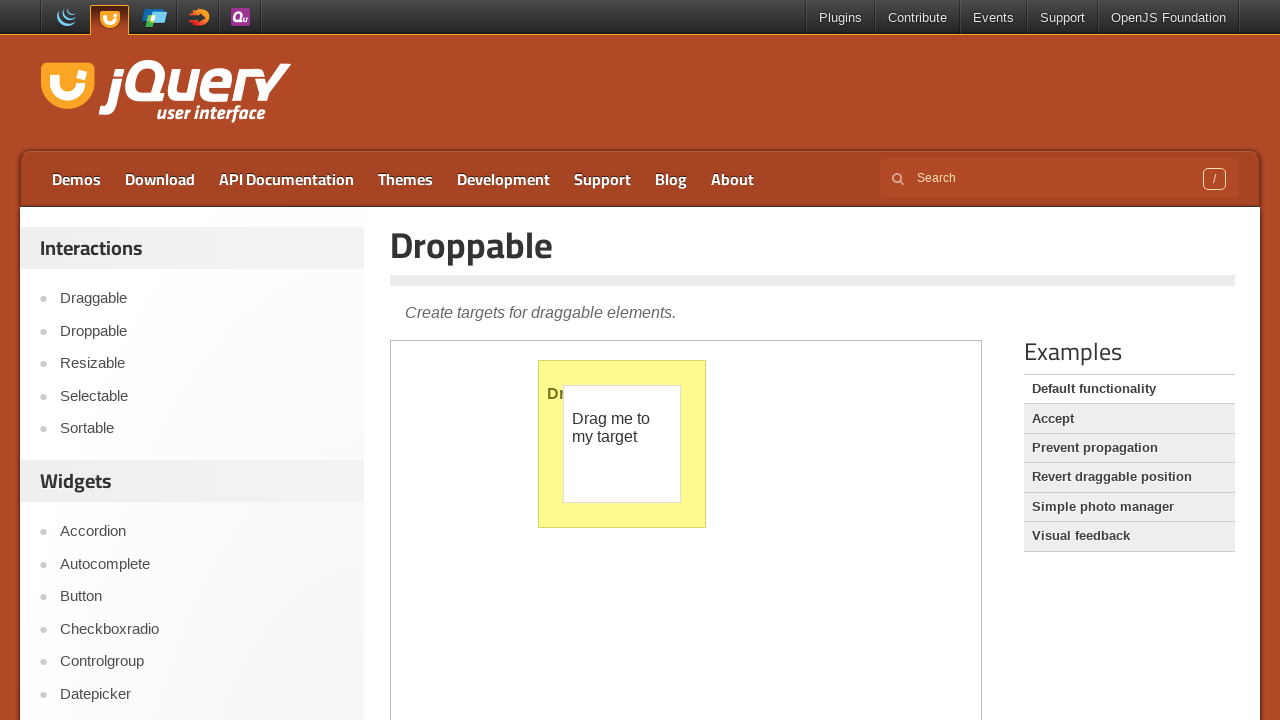

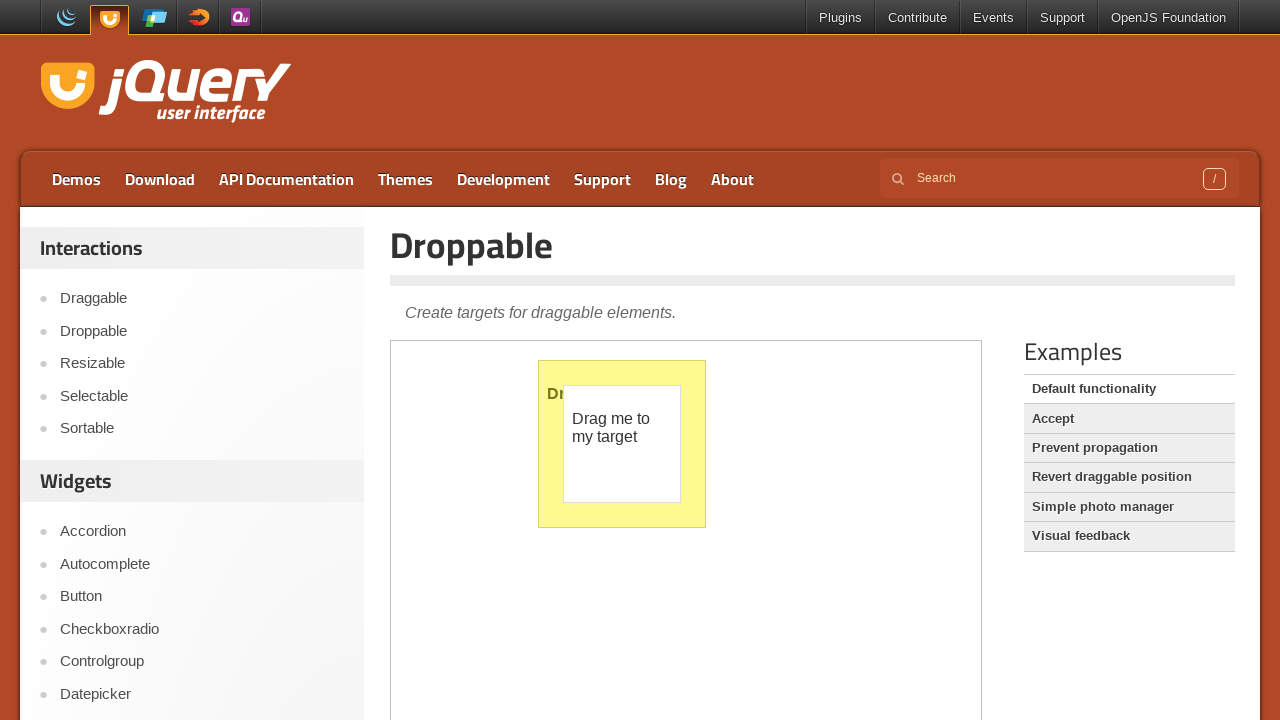